Tests an explicit wait scenario where the script waits for a price to drop to $100, clicks a book button, then reads a value, performs a mathematical calculation (log of absolute value of 12*sin(x)), and submits the answer.

Starting URL: http://suninjuly.github.io/explicit_wait2.html

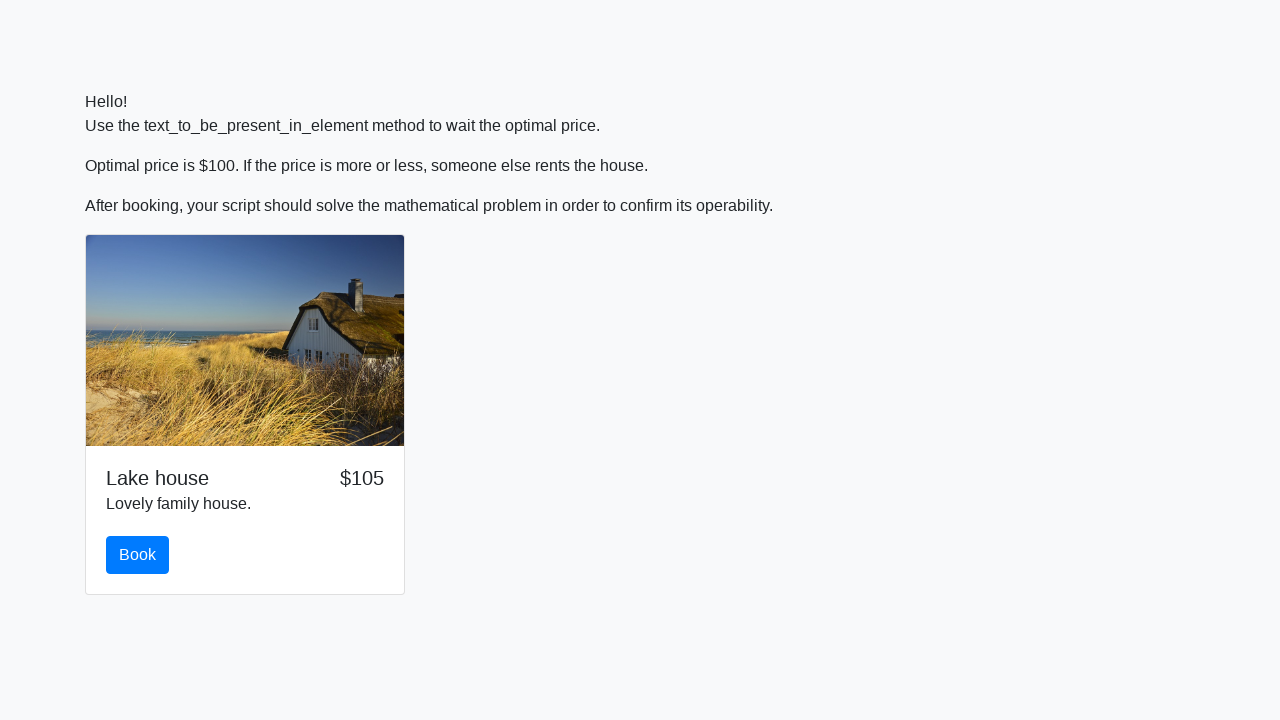

Waited for price to drop to $100
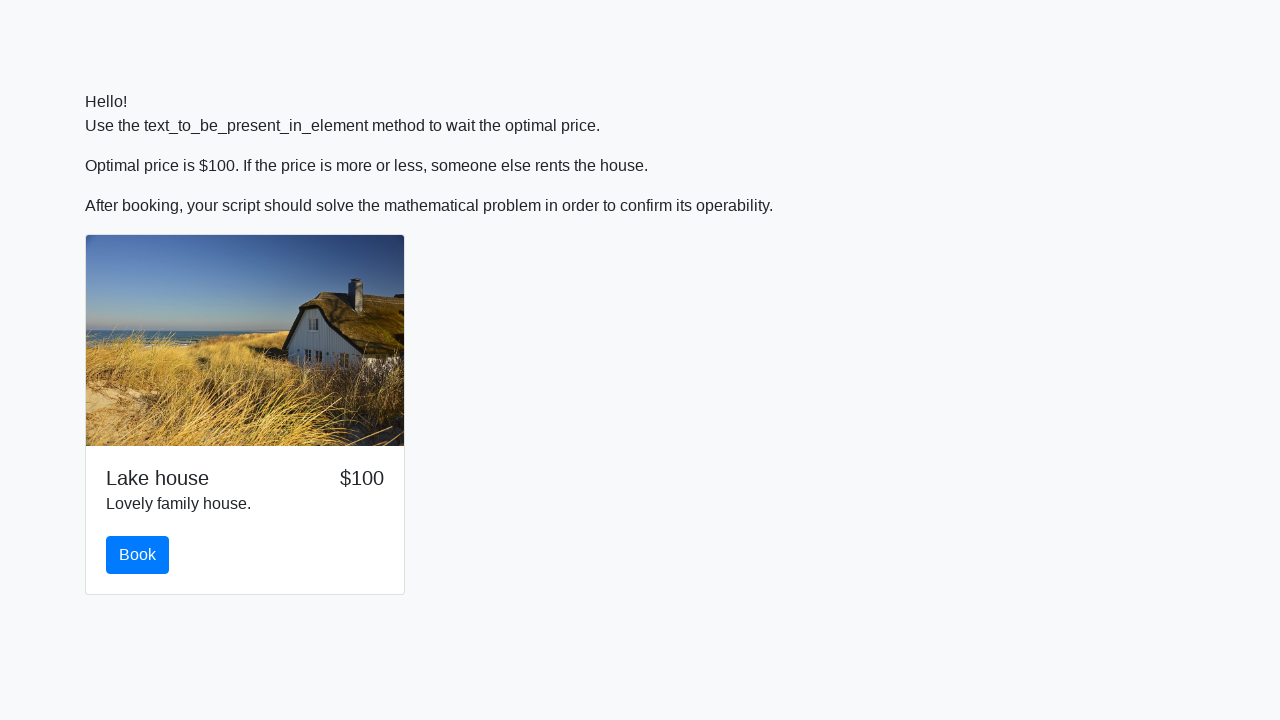

Clicked the Book button at (138, 555) on button.btn
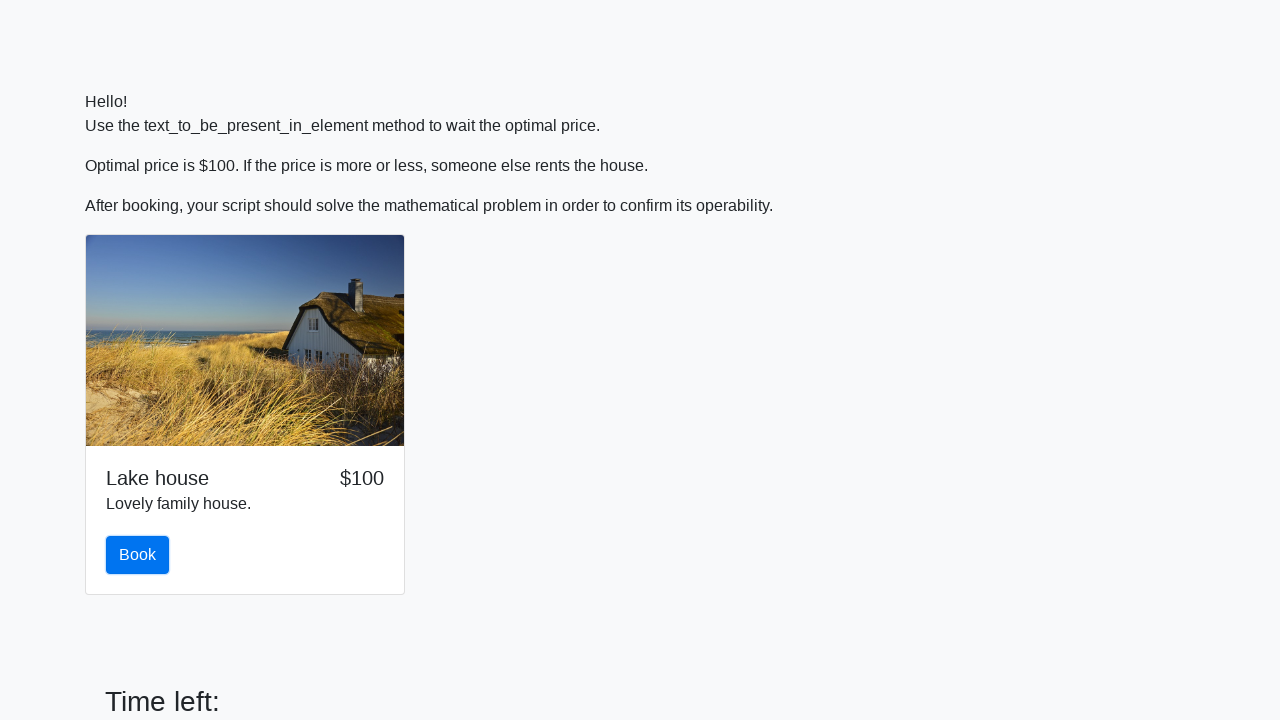

Read input value: 380
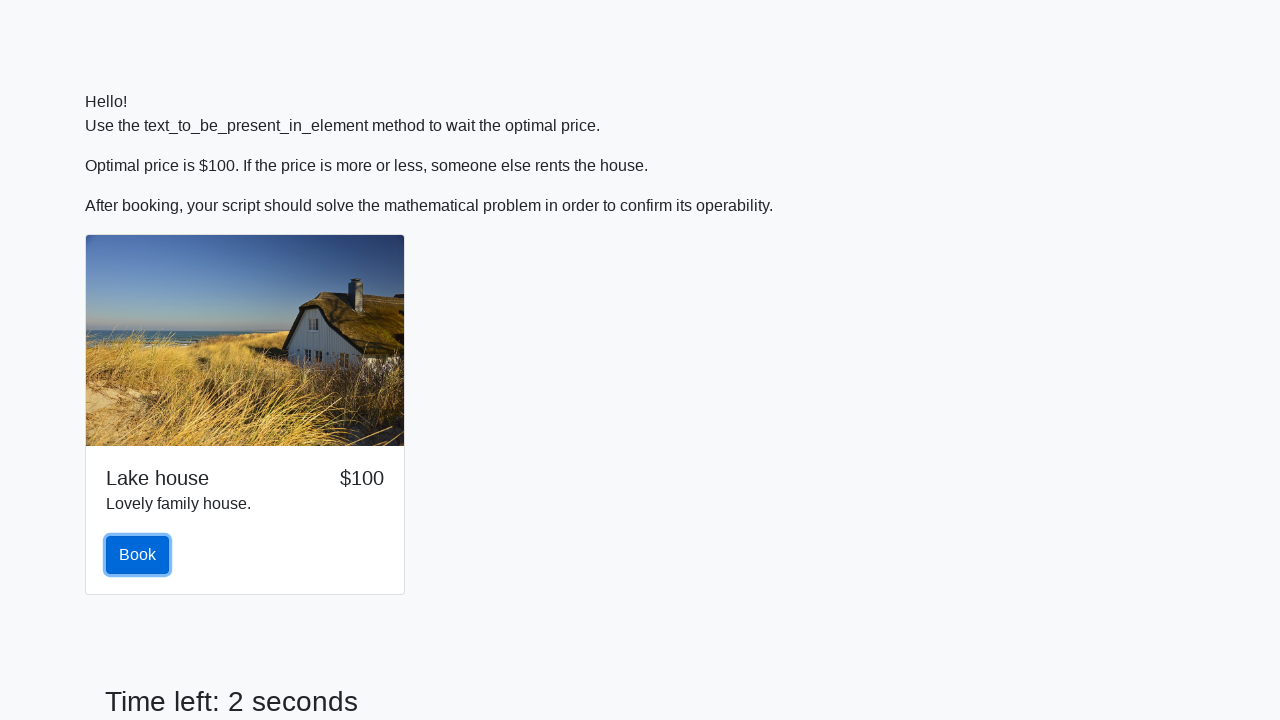

Calculated answer using formula log(abs(12*sin(x))): 0.46238874096125115
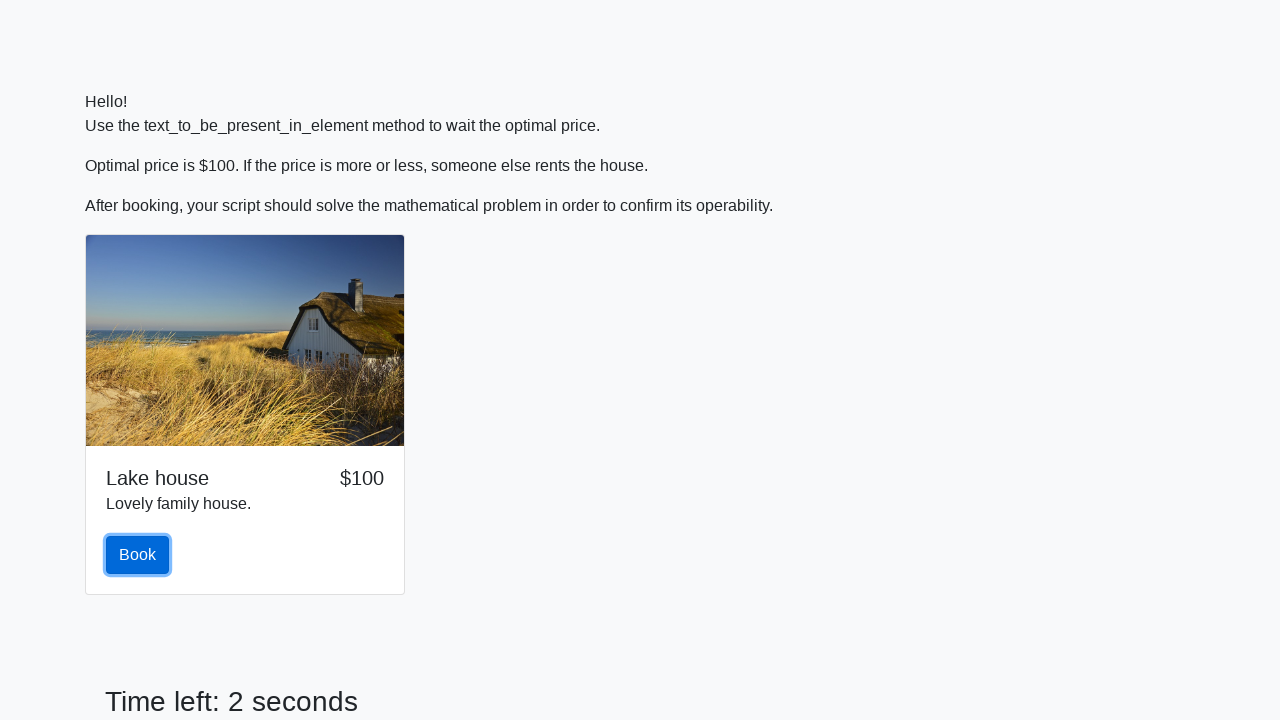

Filled answer field with calculated value: 0.46238874096125115 on input#answer.form-control
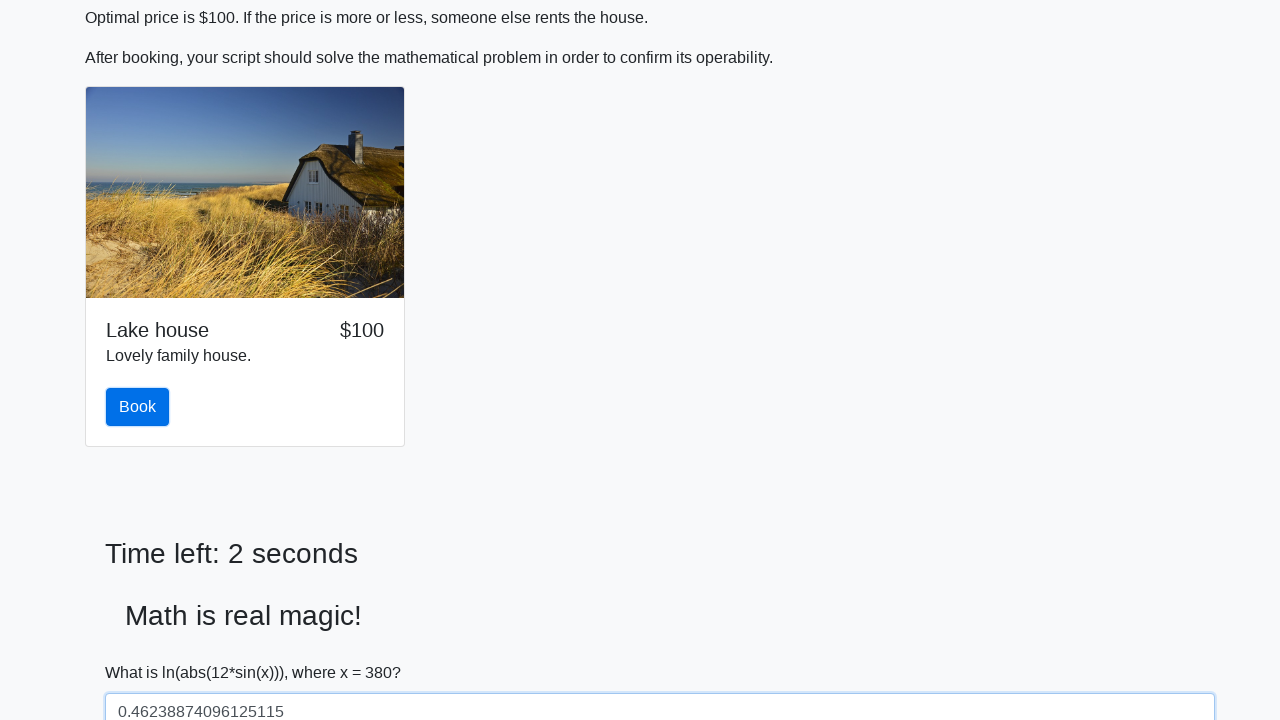

Clicked the Solve button to submit answer at (143, 651) on button#solve.btn
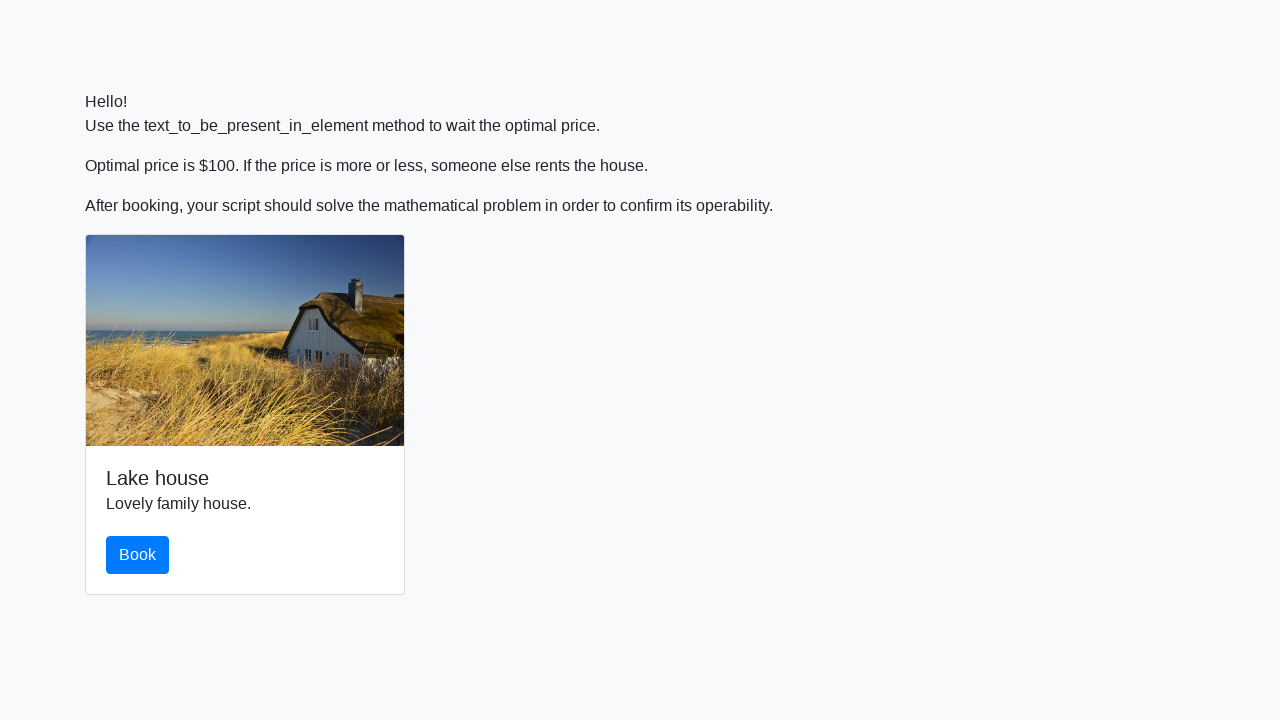

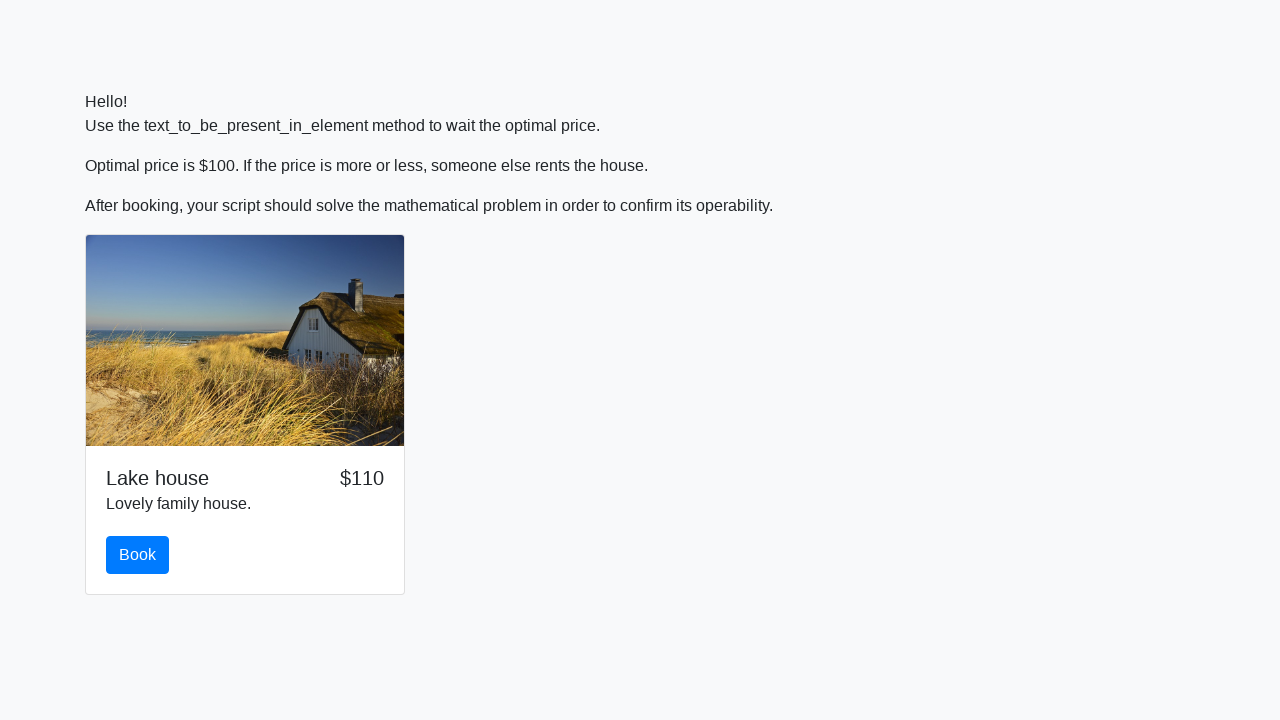